Tests interaction with the jw.org website by filling a search/text input field with a query

Starting URL: https://www.jw.org/en/

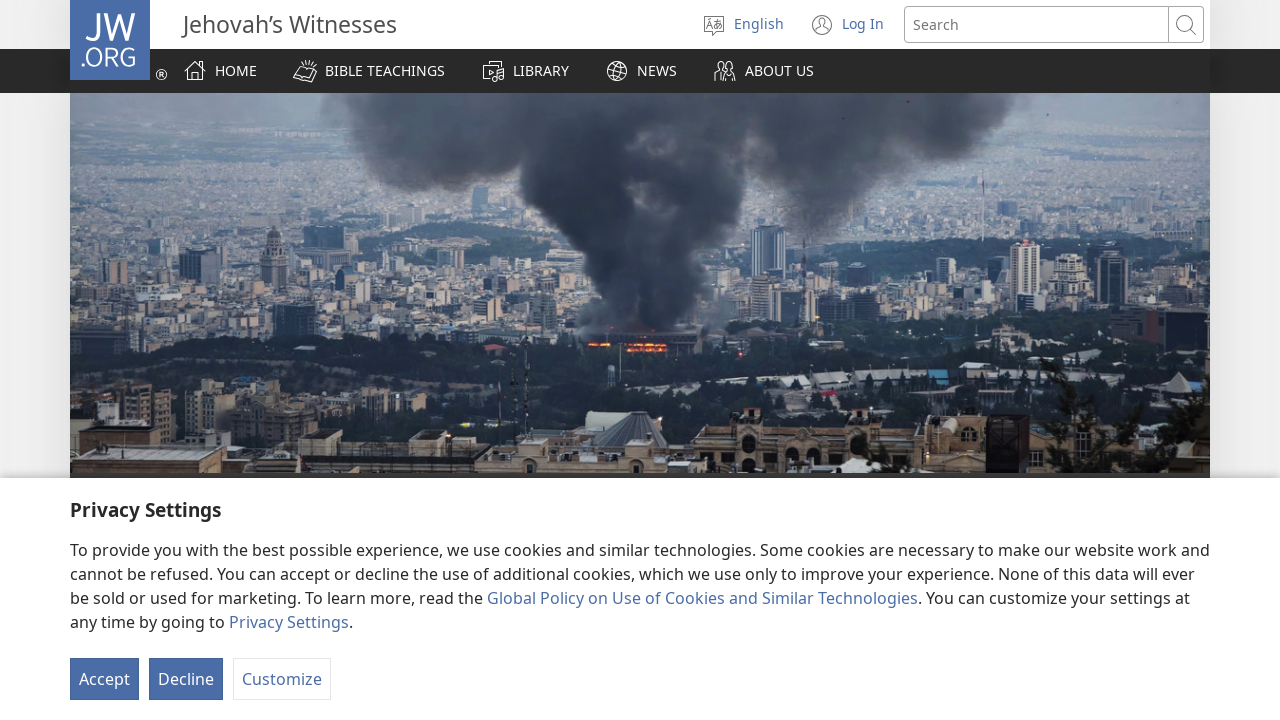

Filled search/text input field with query 'Dead' on input[type="text"]
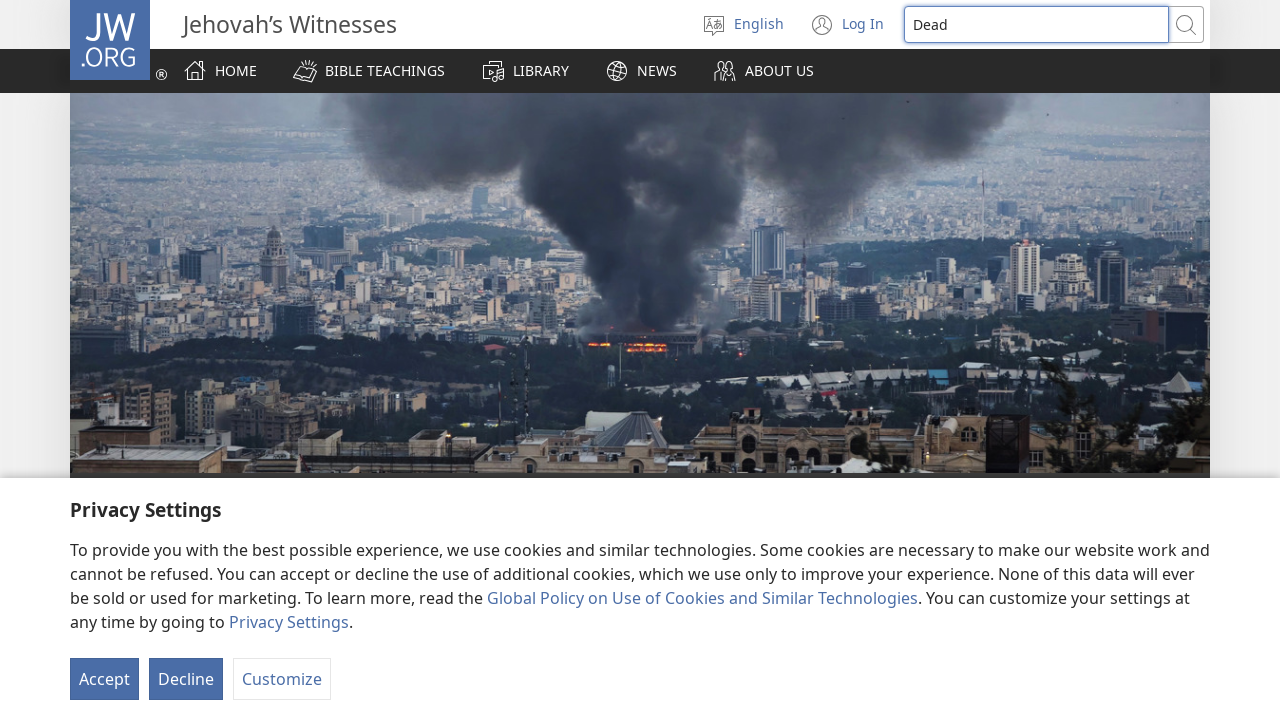

Clicked on the search/text input field at (1036, 24) on input[type="text"]
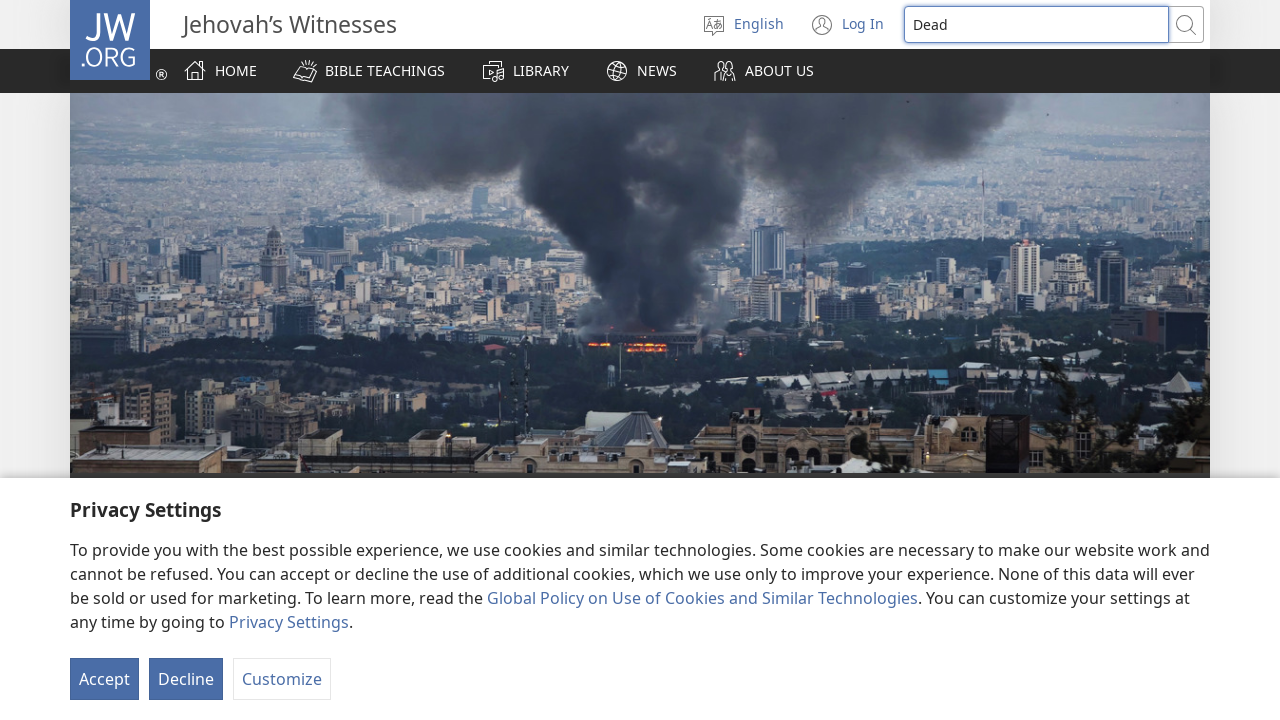

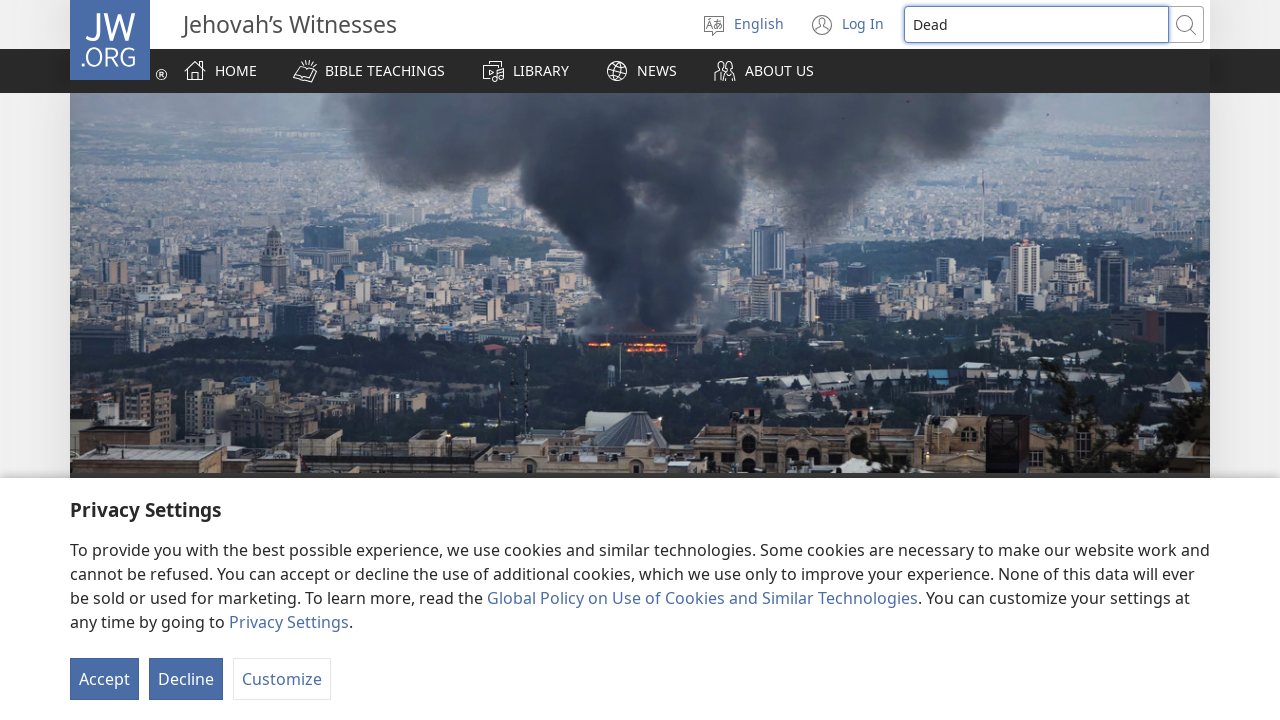